Tests that entering a number above 100 triggers an alert with "Number is too big" message

Starting URL: https://kristinek.github.io/site/tasks/enter_a_number

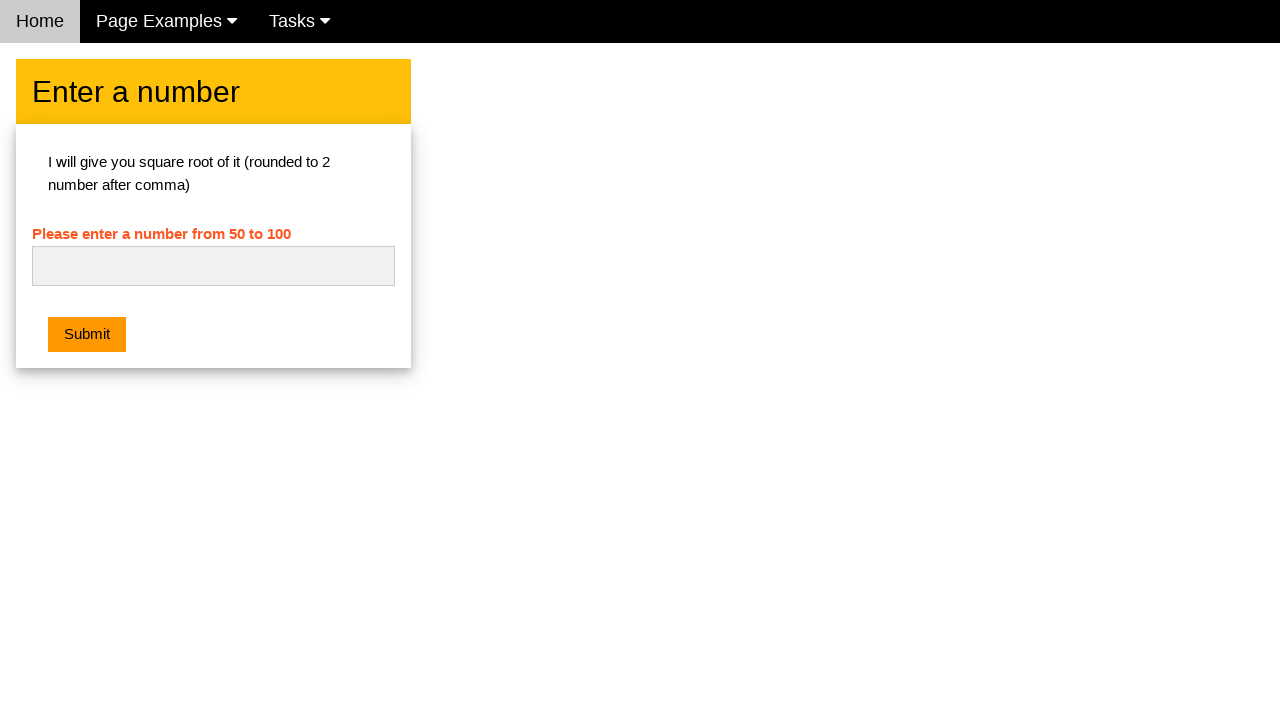

Filled number input field with '120' on #numb
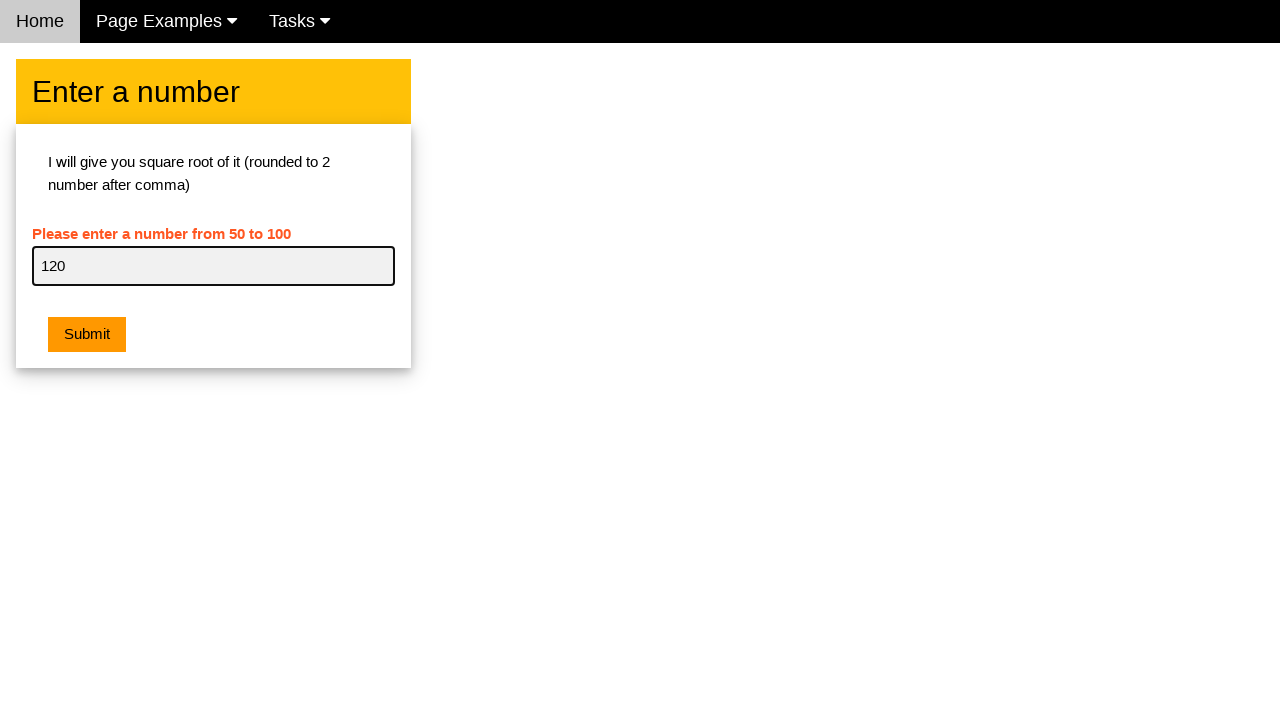

Clicked the submit button at (87, 335) on .w3-btn
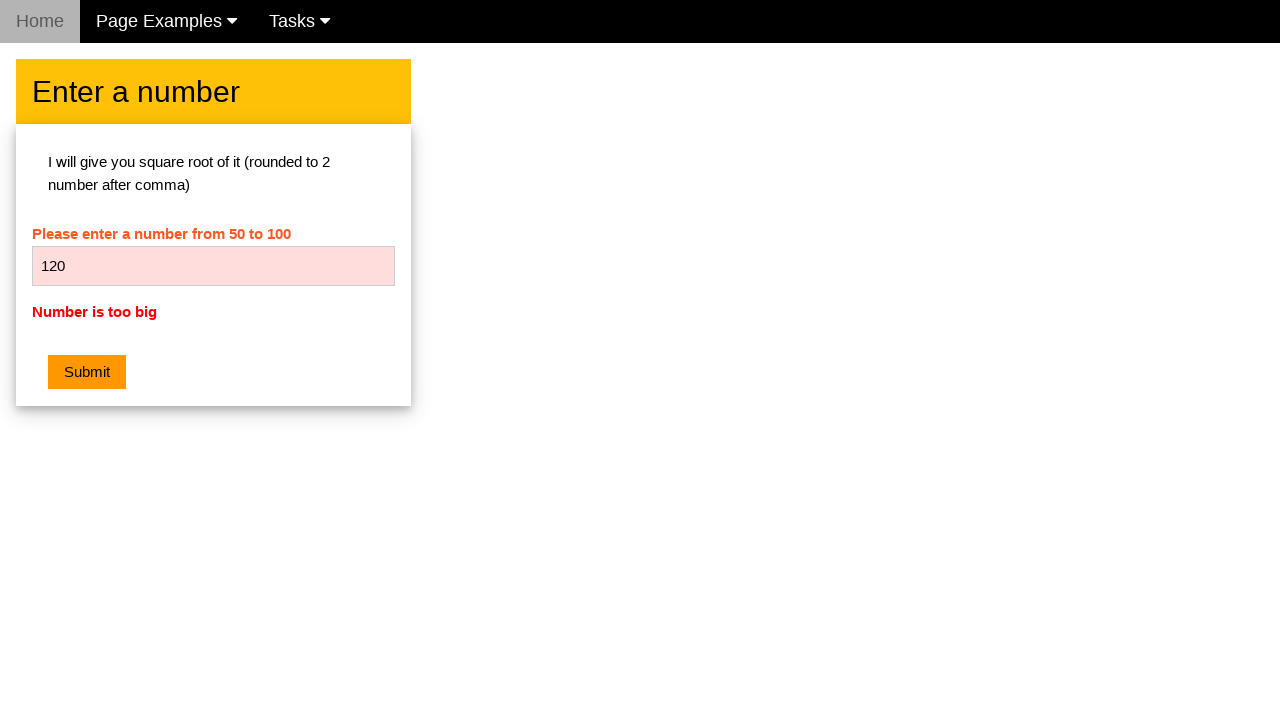

Set up dialog handler to accept alerts
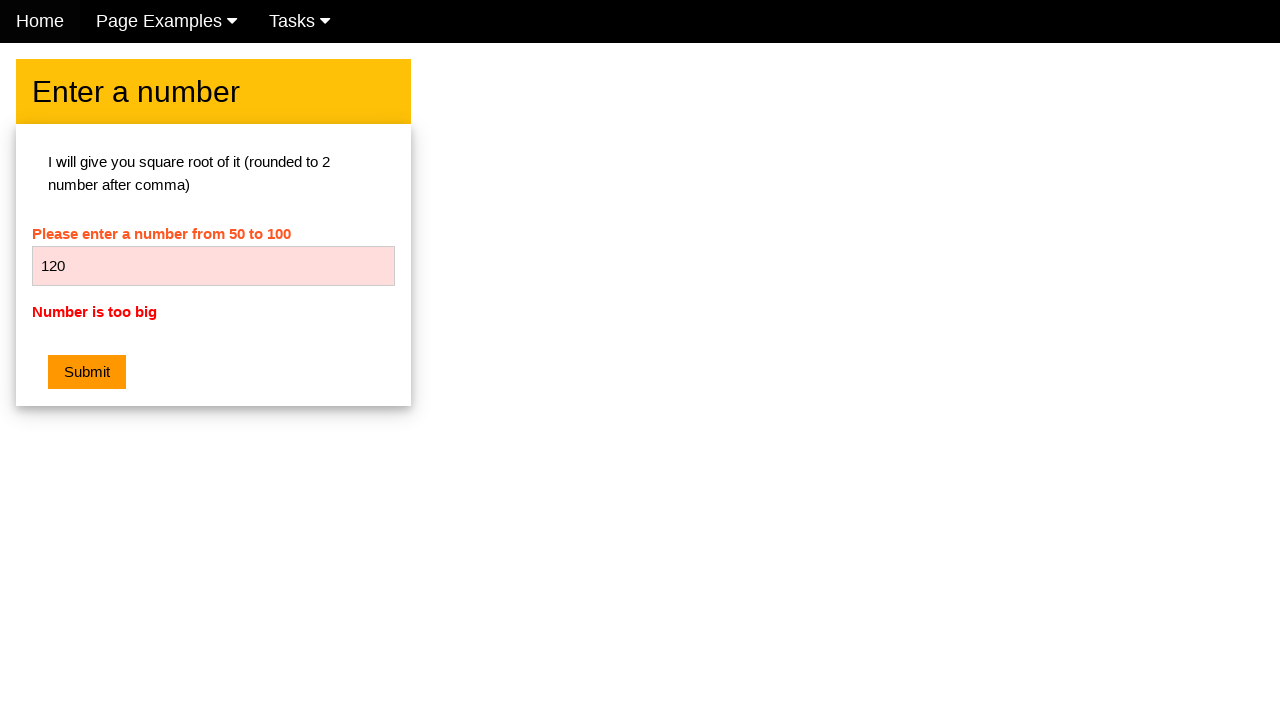

Waited 500ms for alert to appear and be dismissed
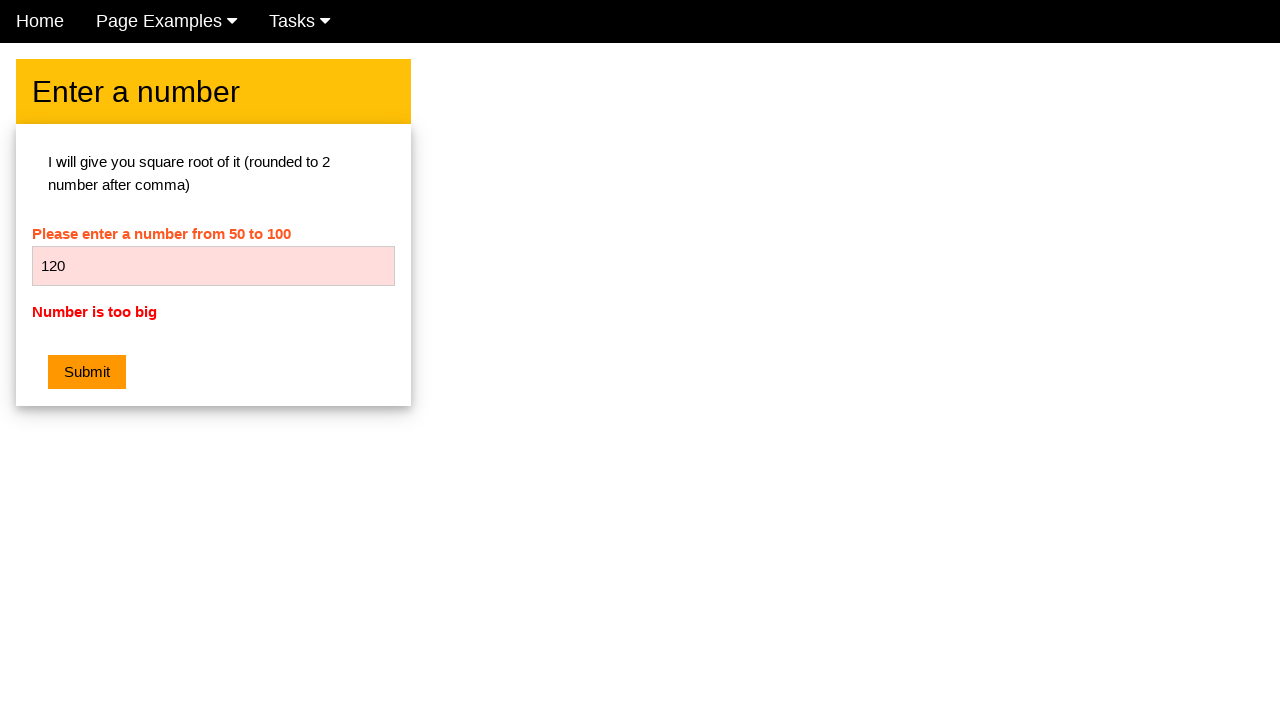

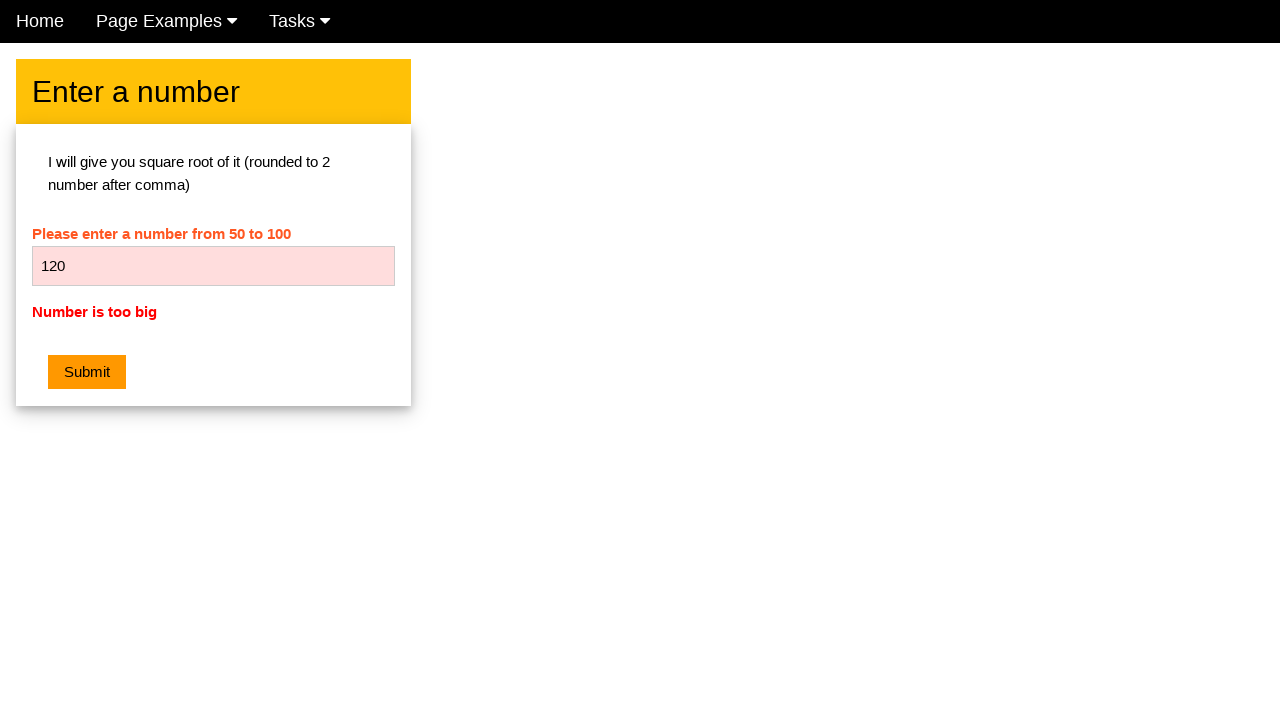